Tests geolocation functionality by clicking a "get coordinates" button and waiting for the coordinates element to become visible.

Starting URL: https://bonigarcia.dev/selenium-webdriver-java/geolocation.html

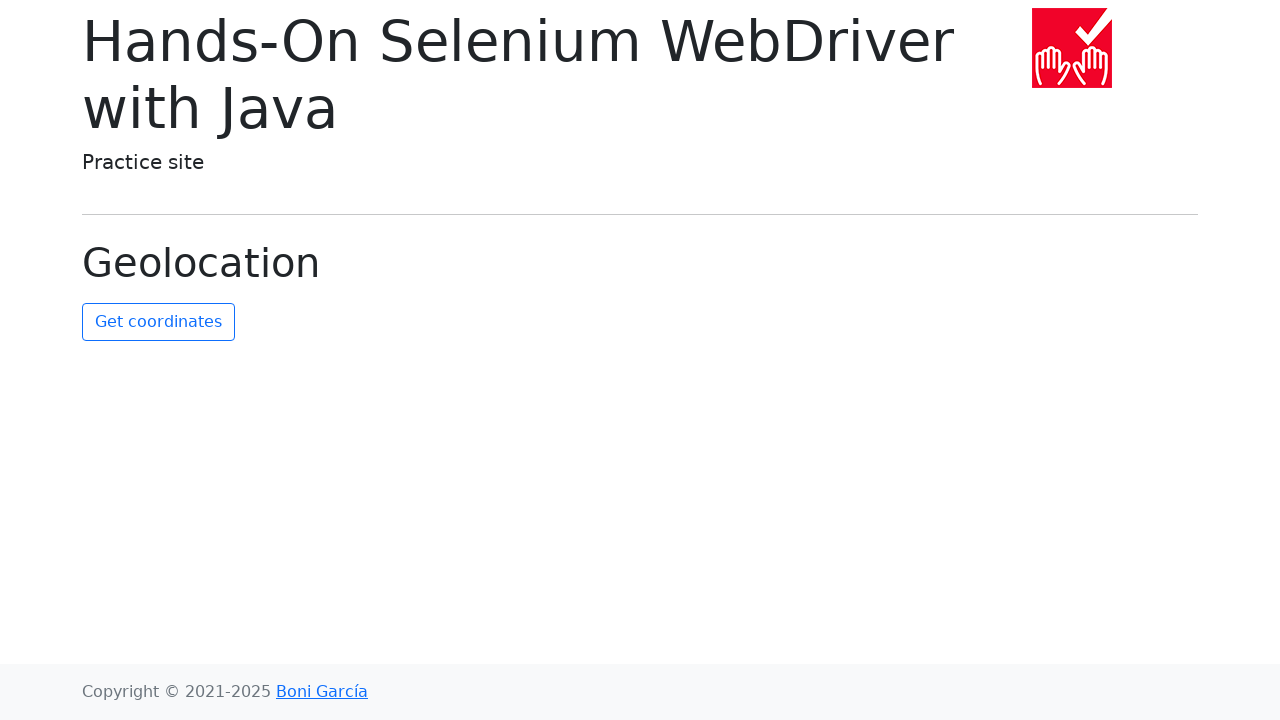

Granted geolocation permission to the browser context
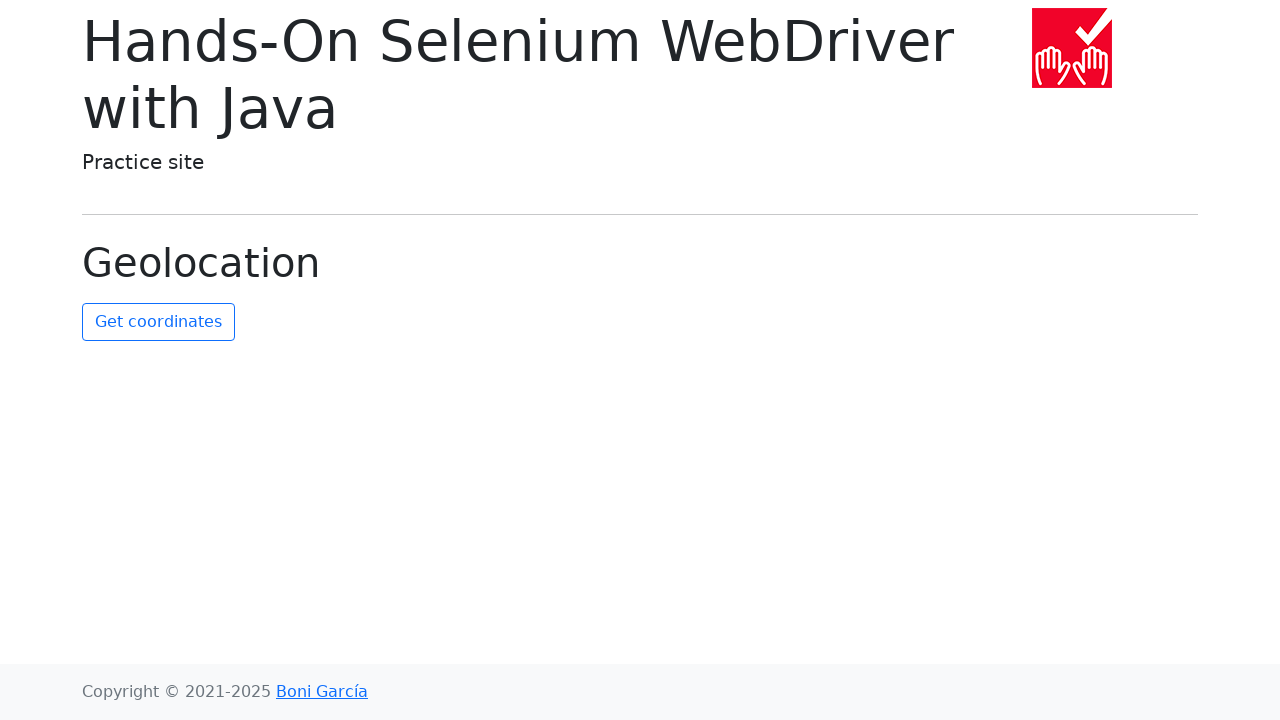

Set mock geolocation coordinates to New York City (40.7128, -74.0060)
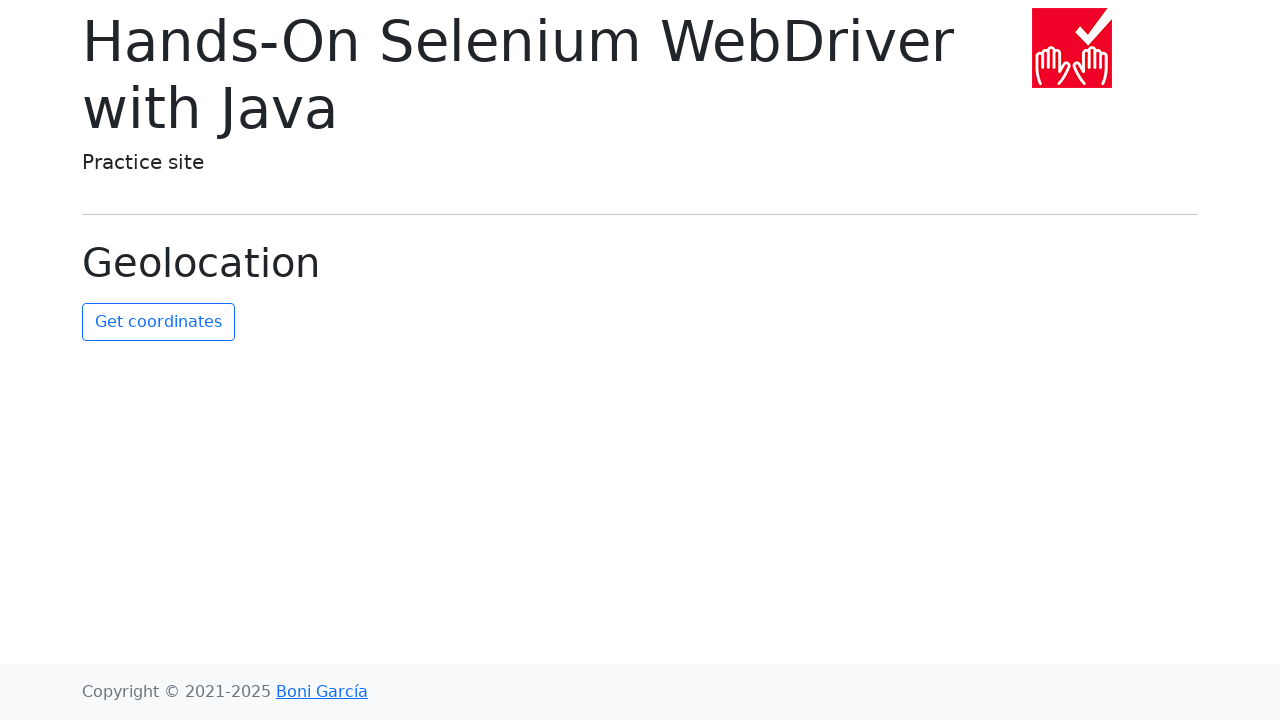

Clicked the 'get coordinates' button at (158, 322) on #get-coordinates
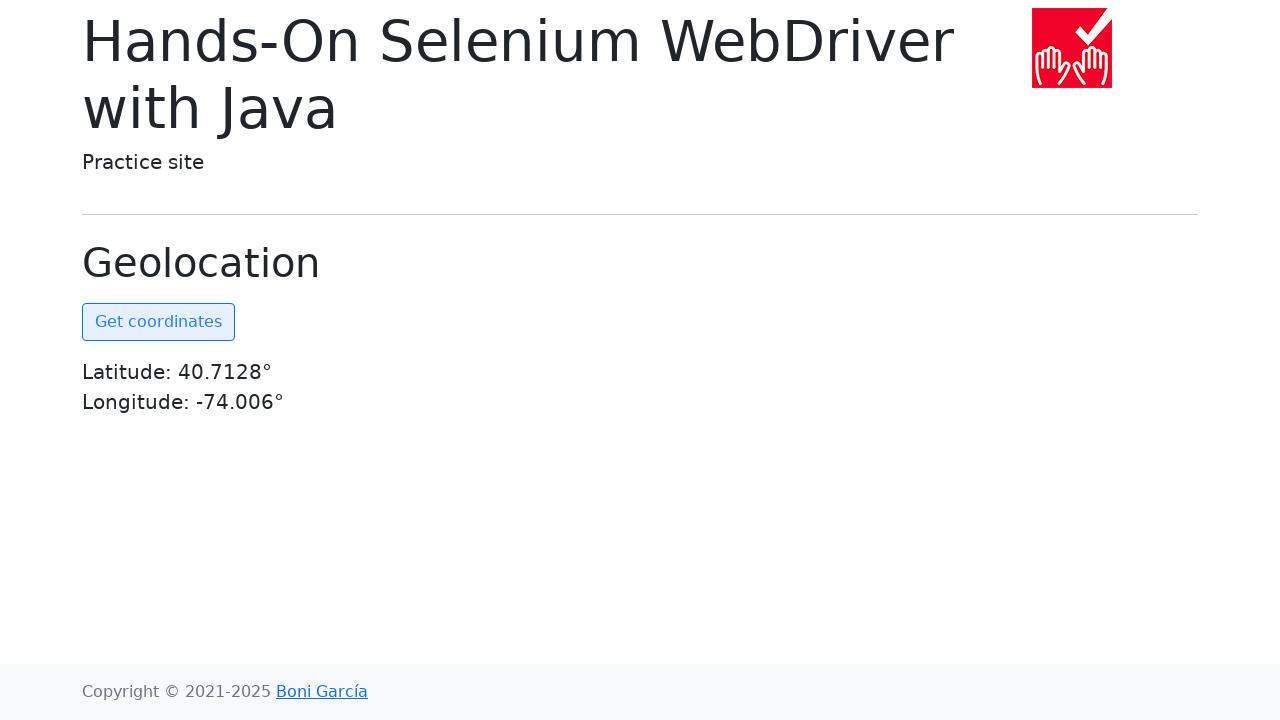

Coordinates element became visible
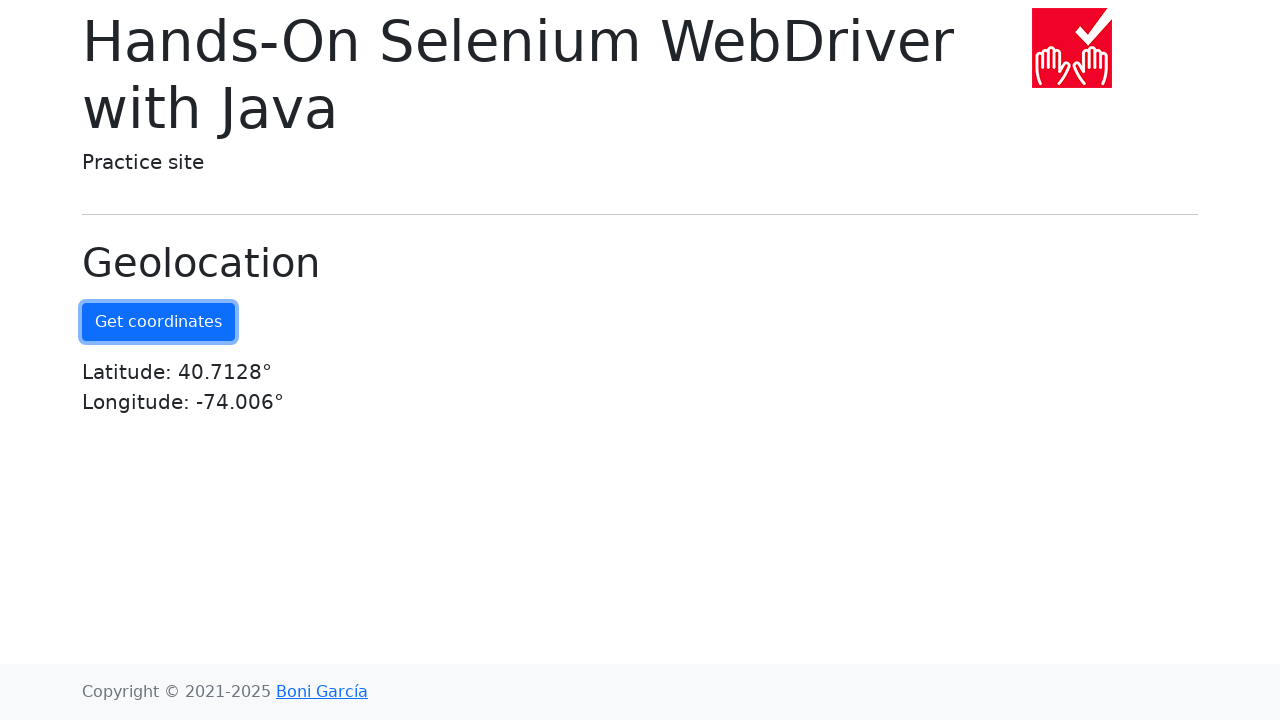

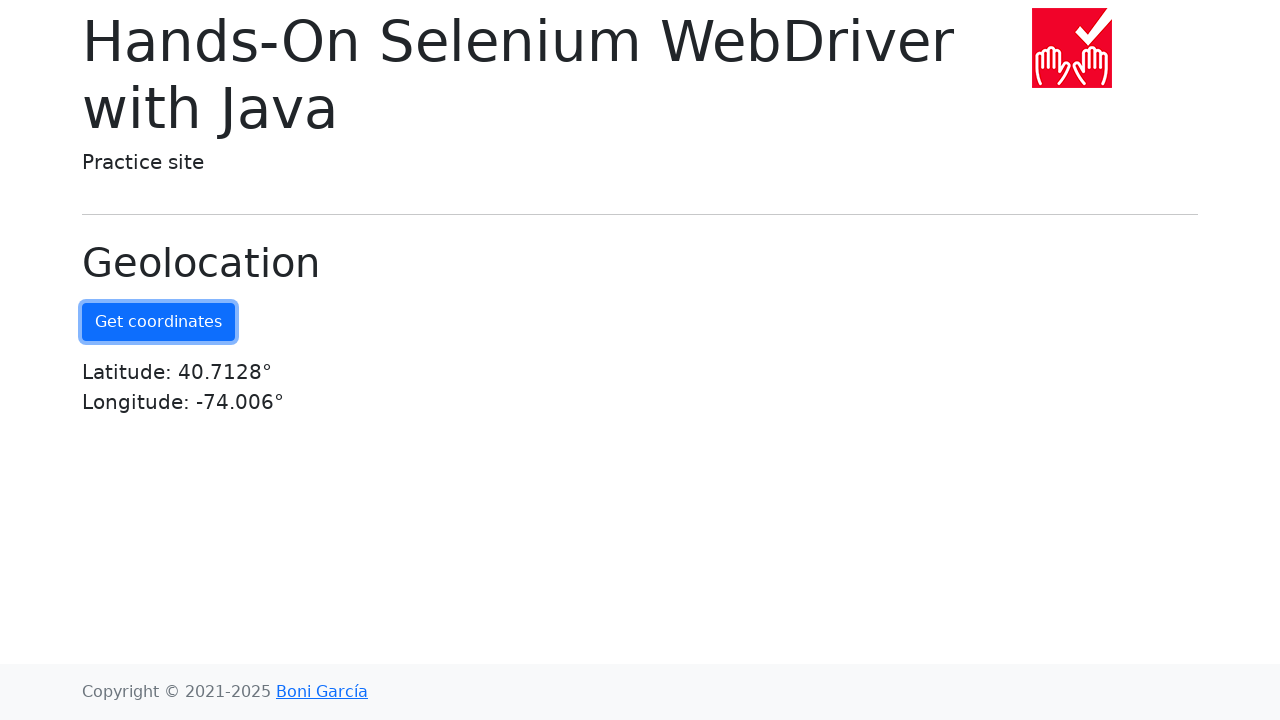